Navigates to the OrangeHRM homepage and verifies the page loads successfully

Starting URL: https://www.orangehrm.com/

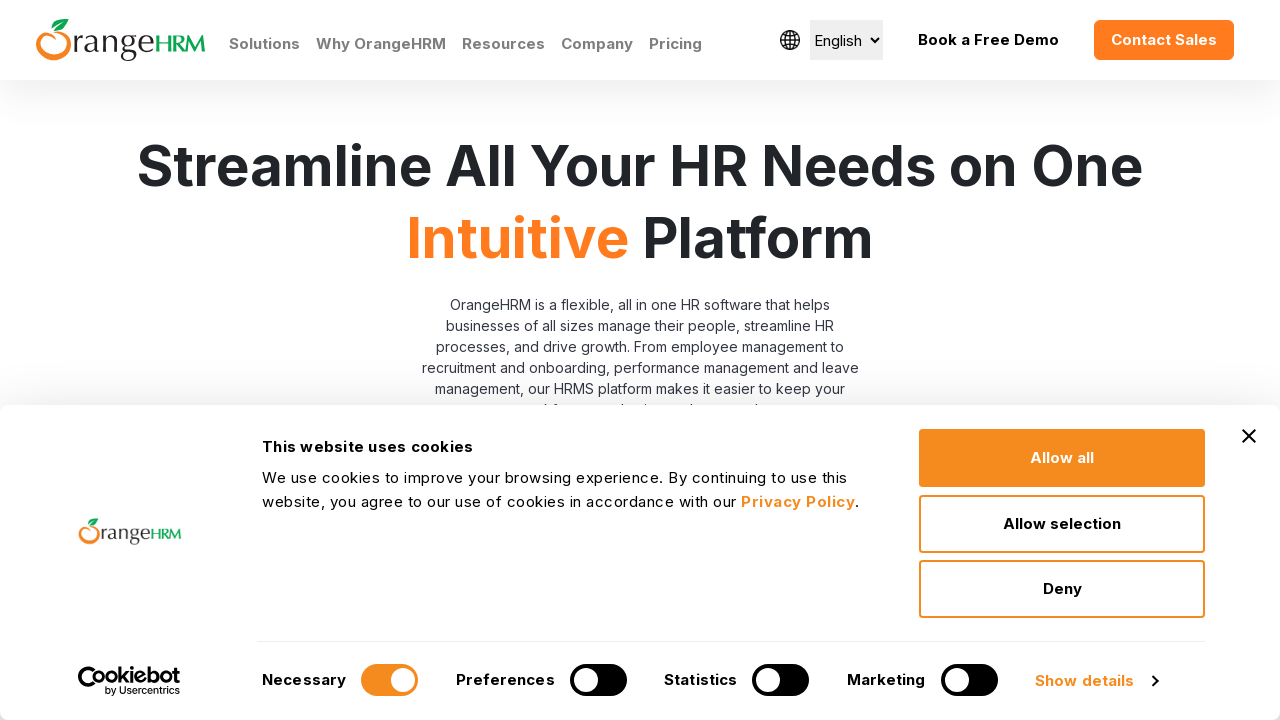

Navigated to OrangeHRM homepage
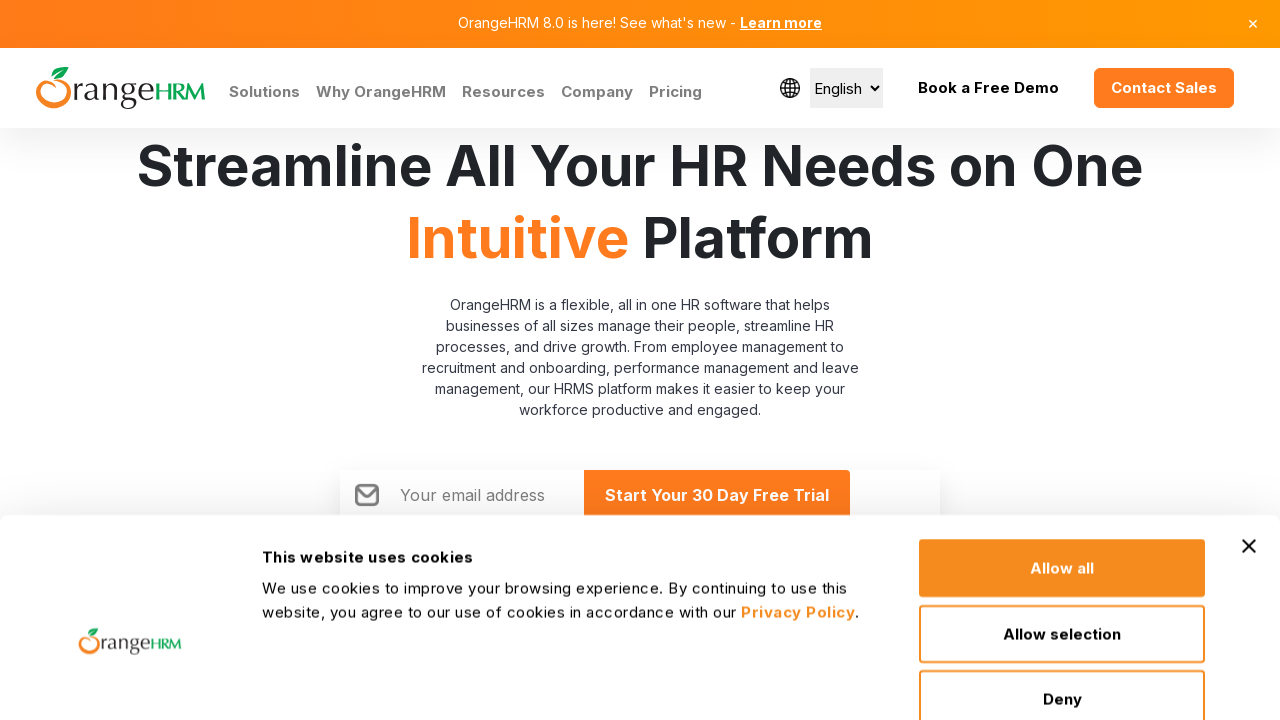

Page DOM content loaded successfully
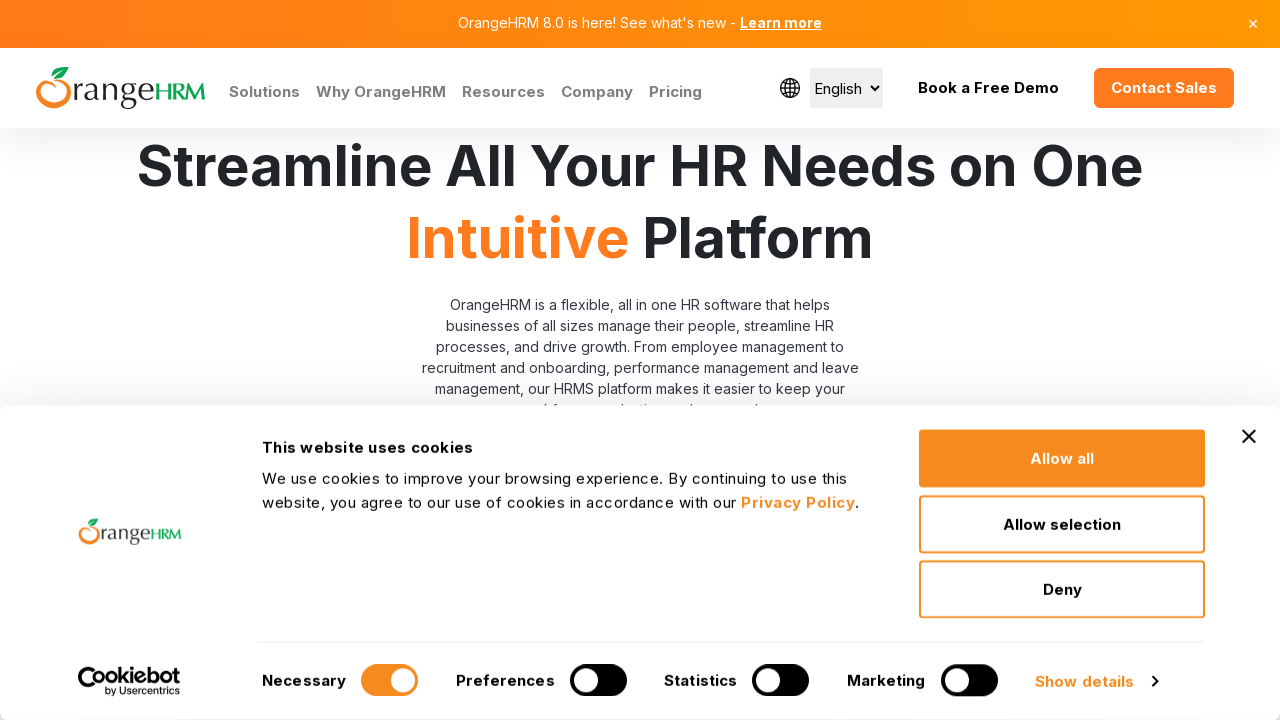

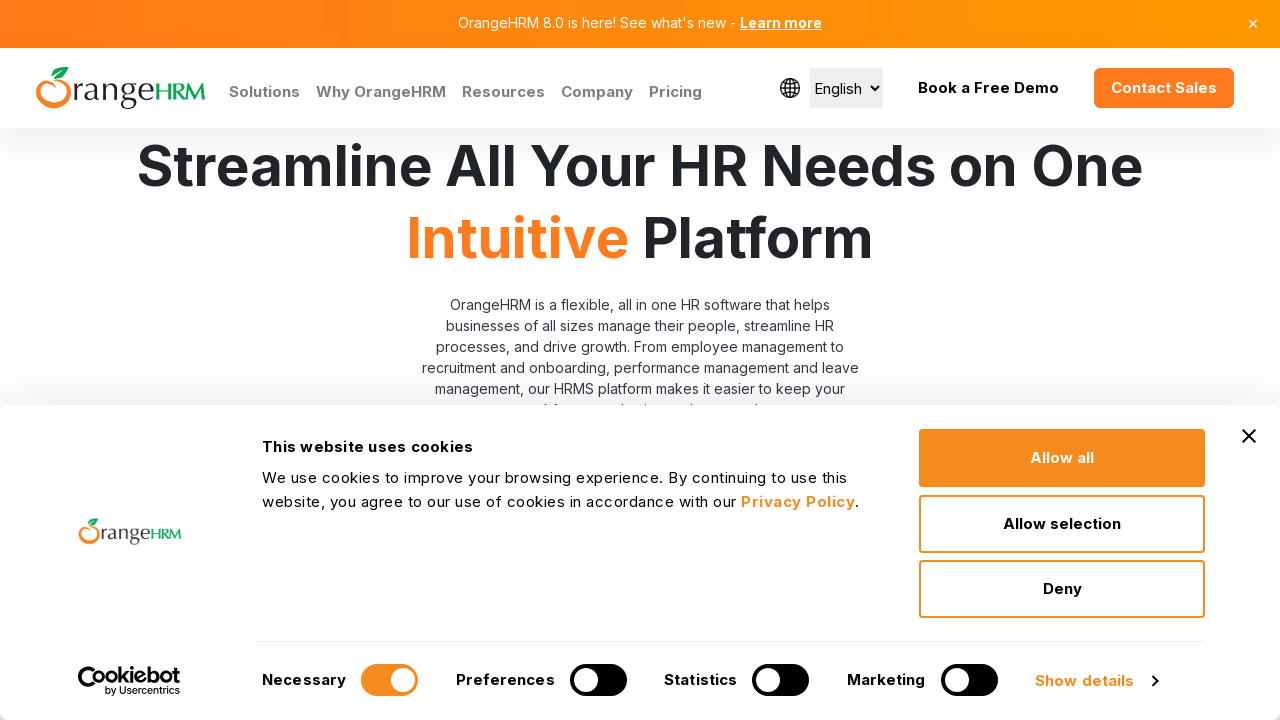